Tests creating a new link via JavaScript and clicking it to open a new tab, then switching back to the main tab

Starting URL: http://www.tlkeith.com/WebDriverIOTutorialTest.html

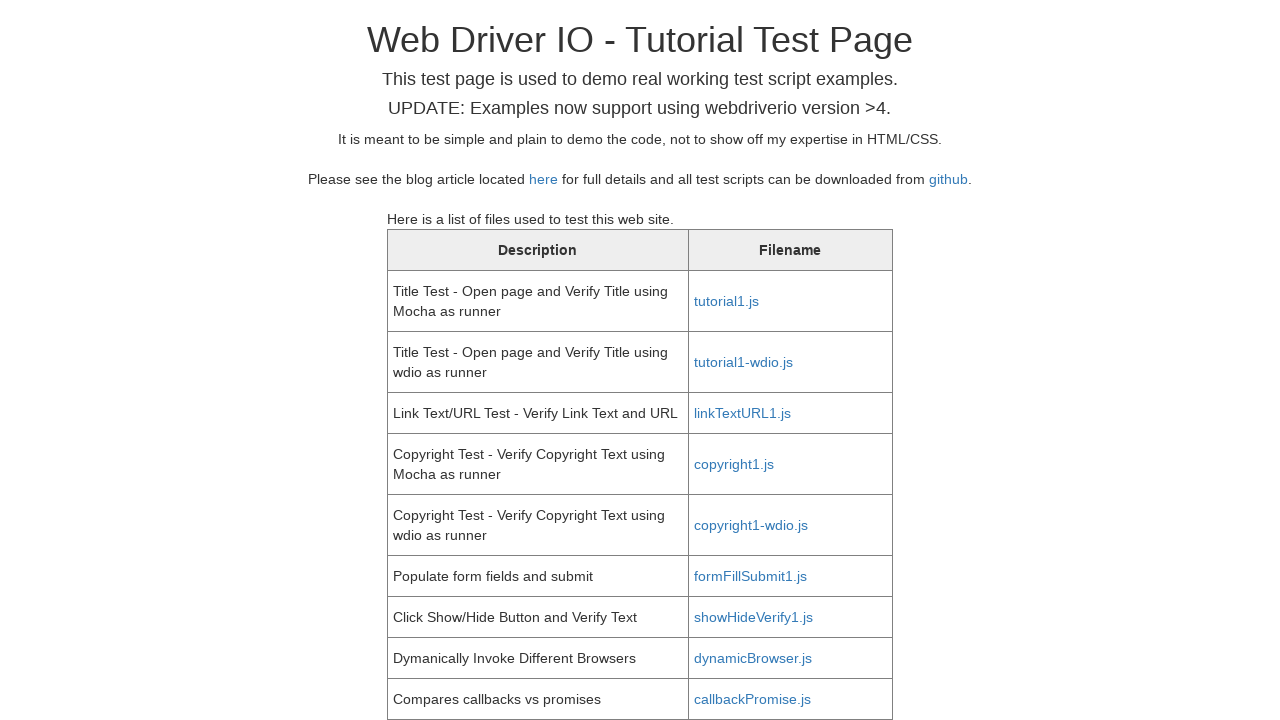

Created dynamic Google link element via JavaScript
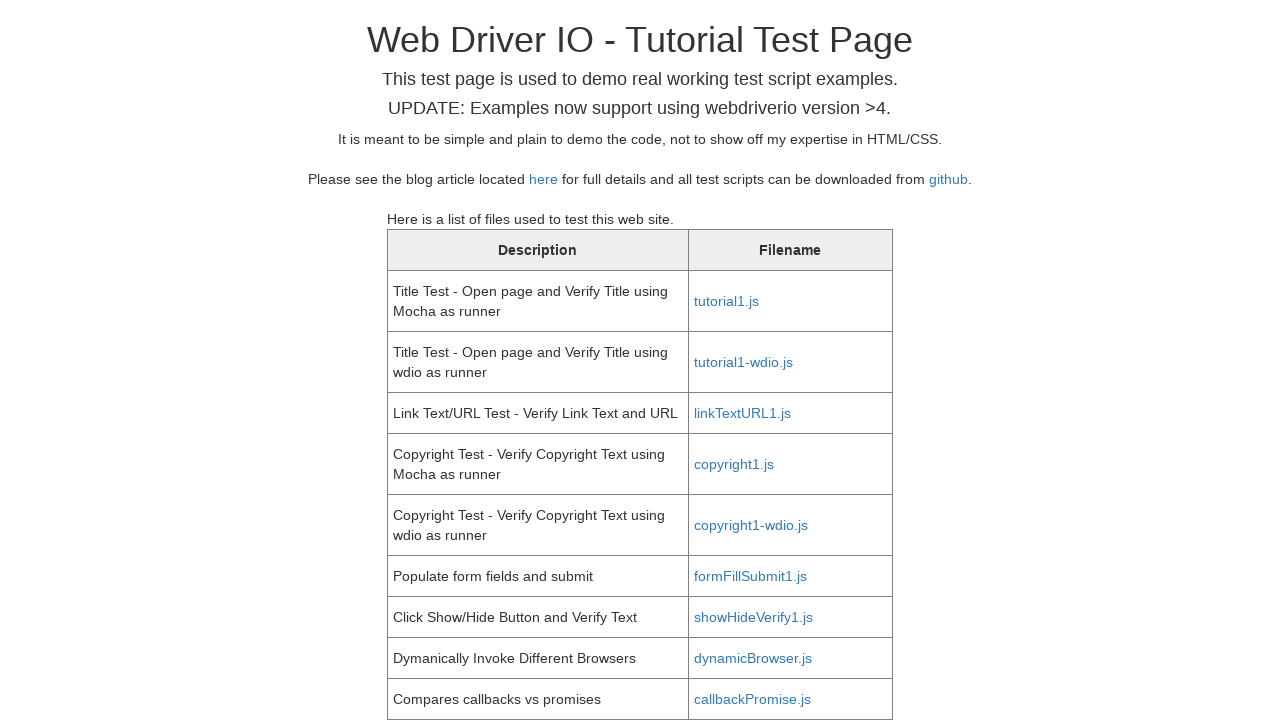

Clicked dynamic Google link to open new tab at (513, 361) on #dynamic-google-link
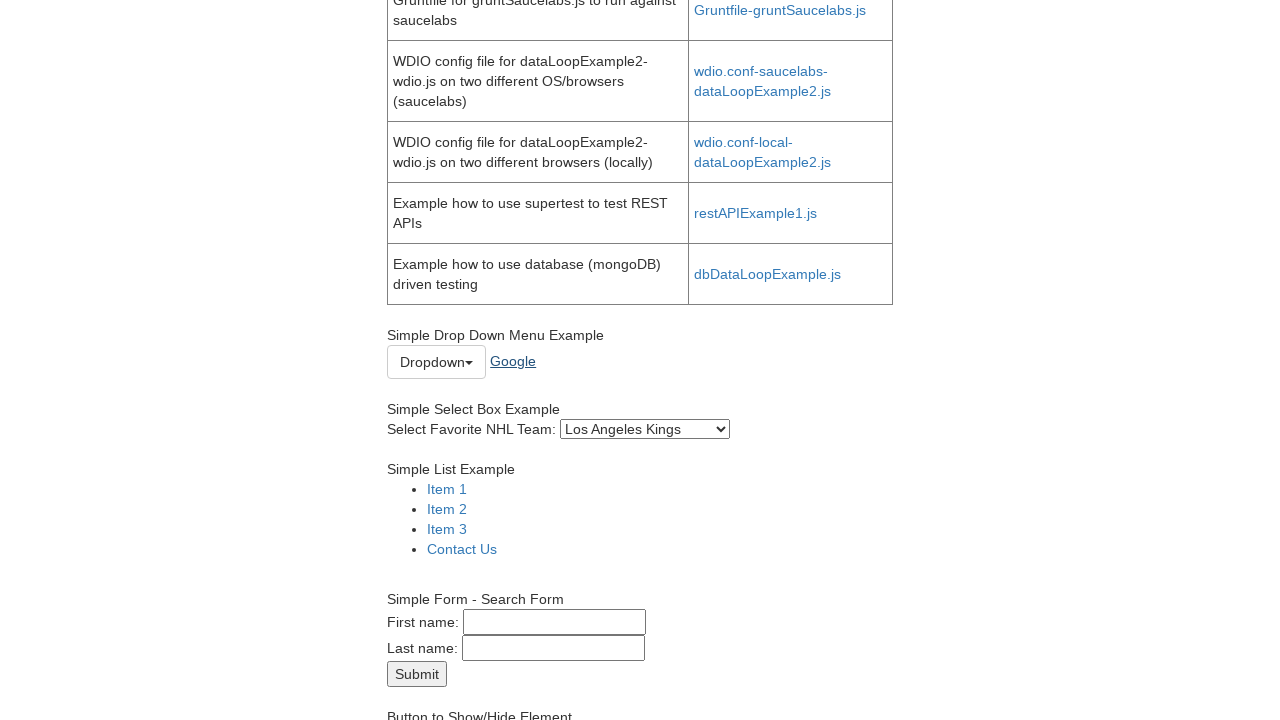

New tab loaded and ready
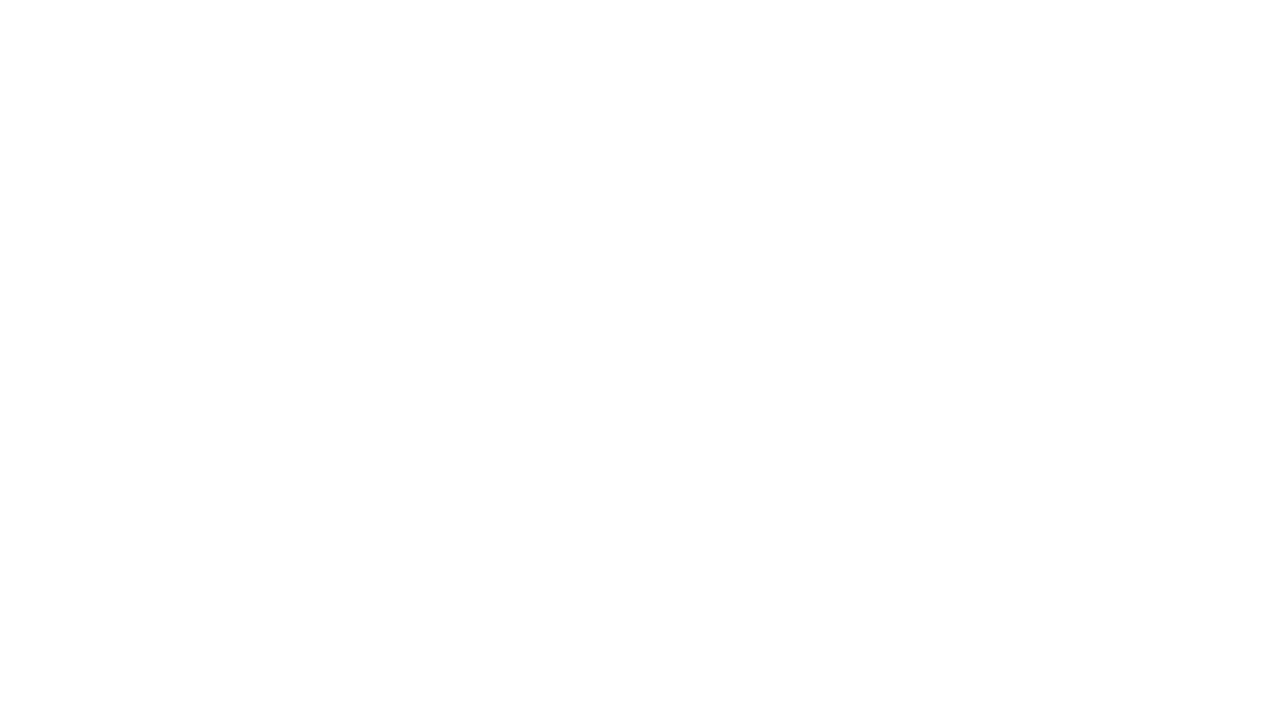

Switched back to original tab
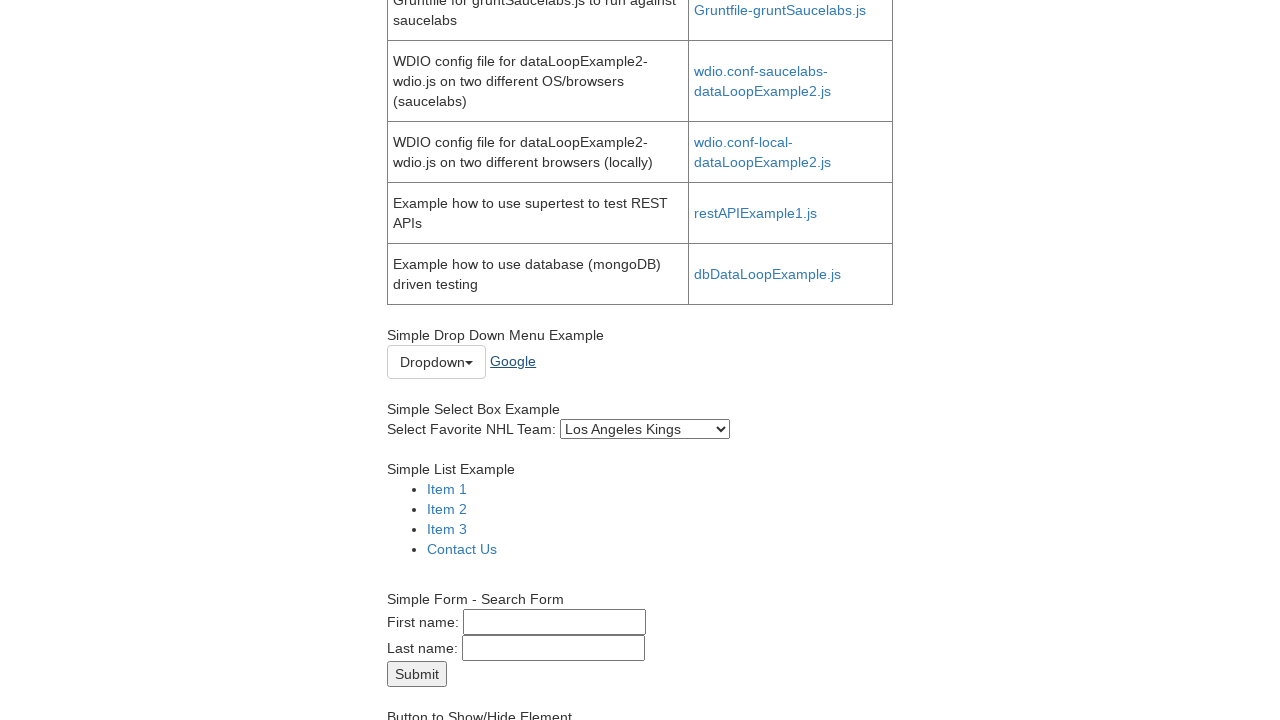

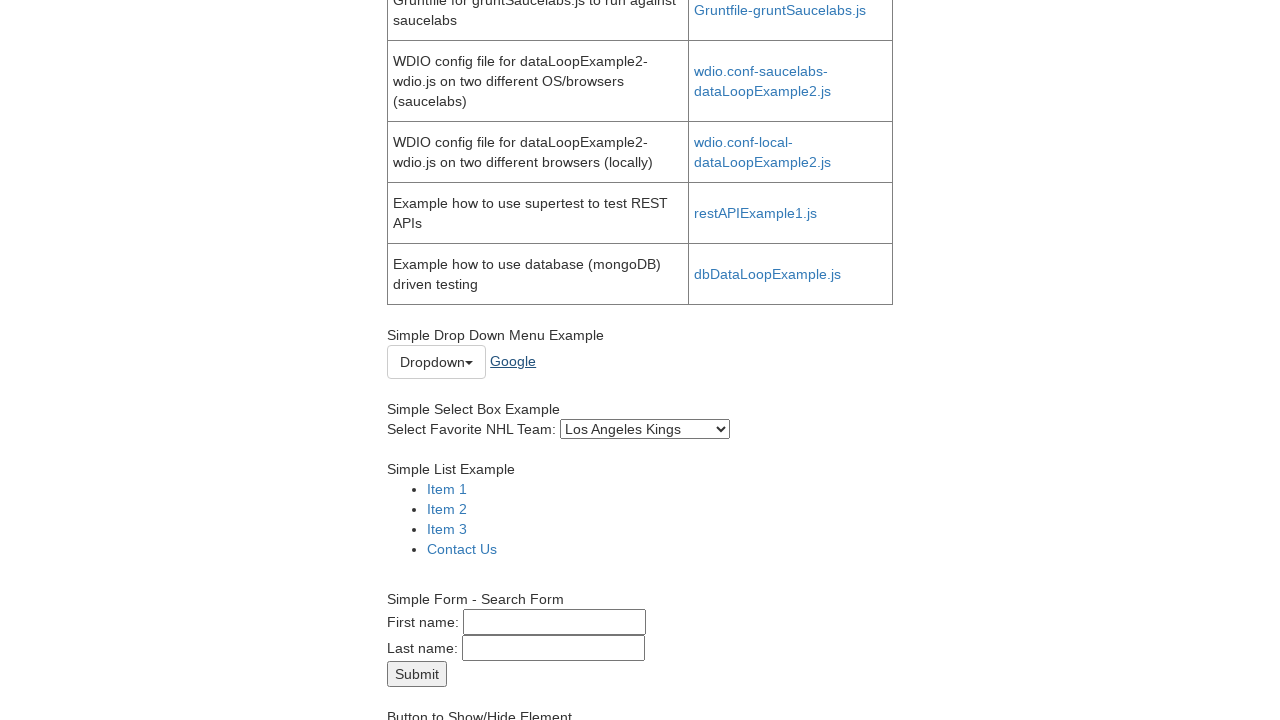